Tests geolocation functionality by clicking a button to get coordinates and waiting for the coordinates element to become visible.

Starting URL: https://bonigarcia.dev/selenium-webdriver-java/geolocation.html

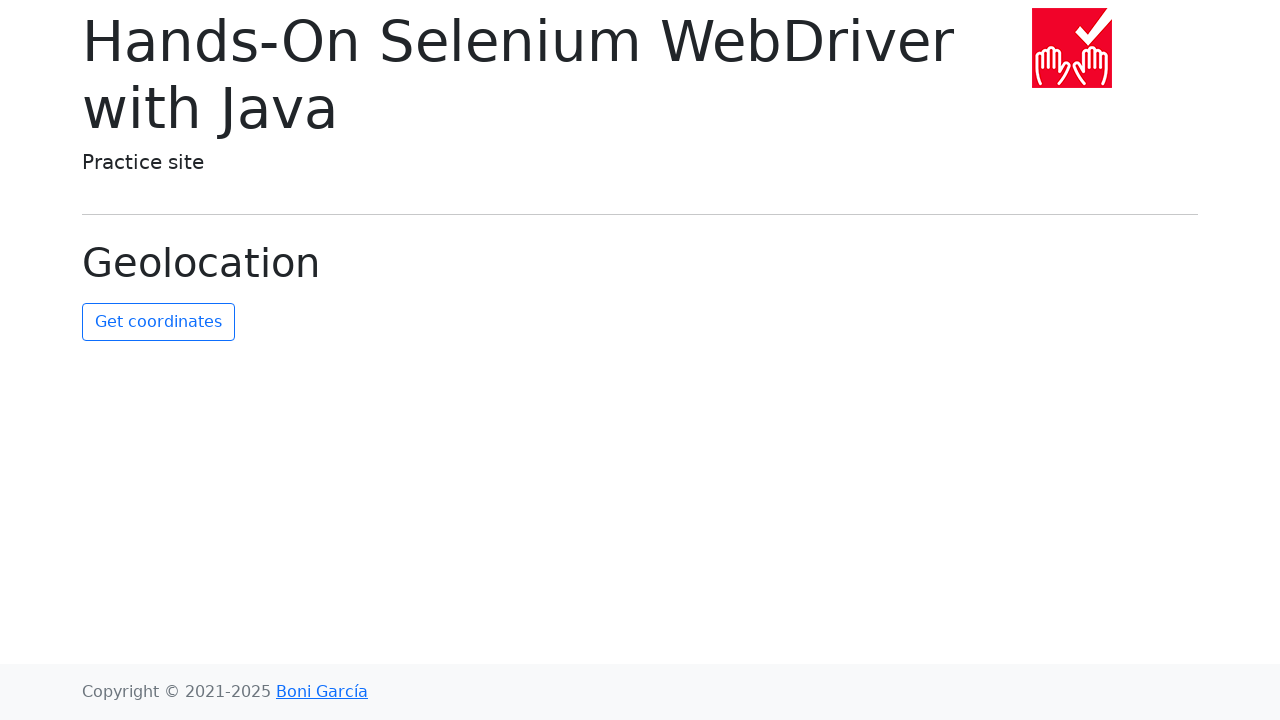

Granted geolocation permission for bonigarcia.dev
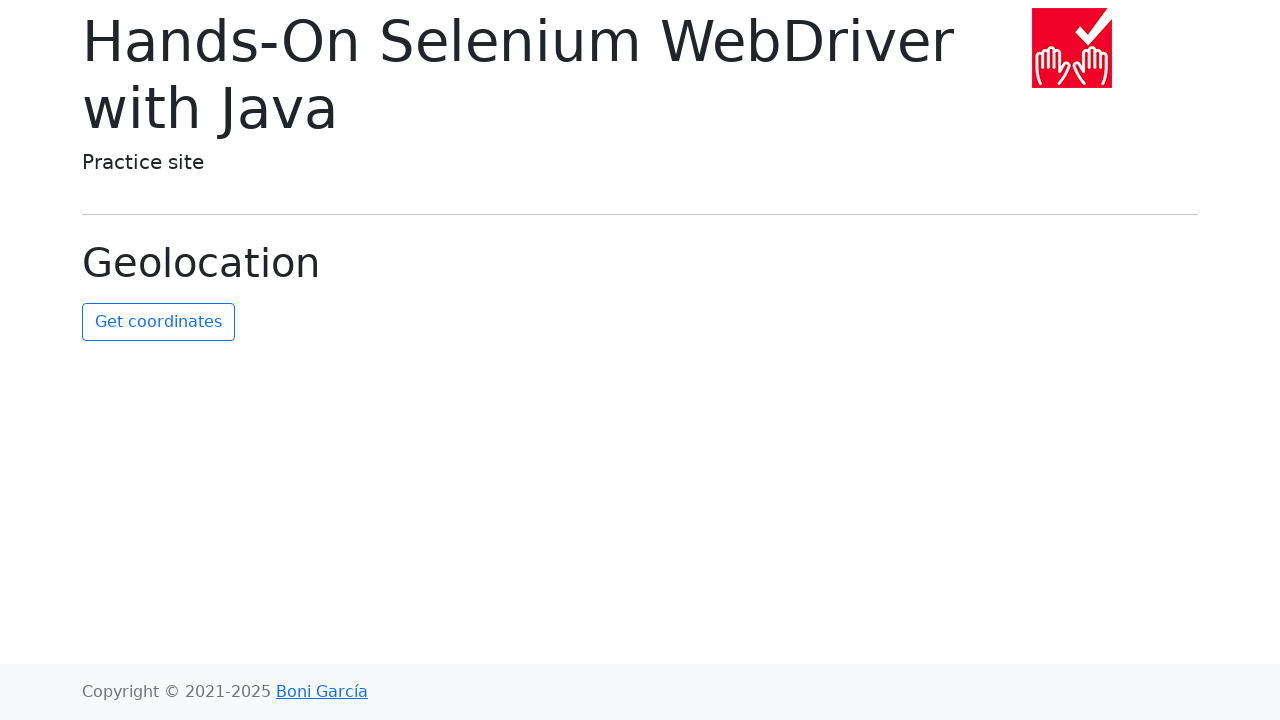

Set mock geolocation to coordinates (40.7128, -74.0060)
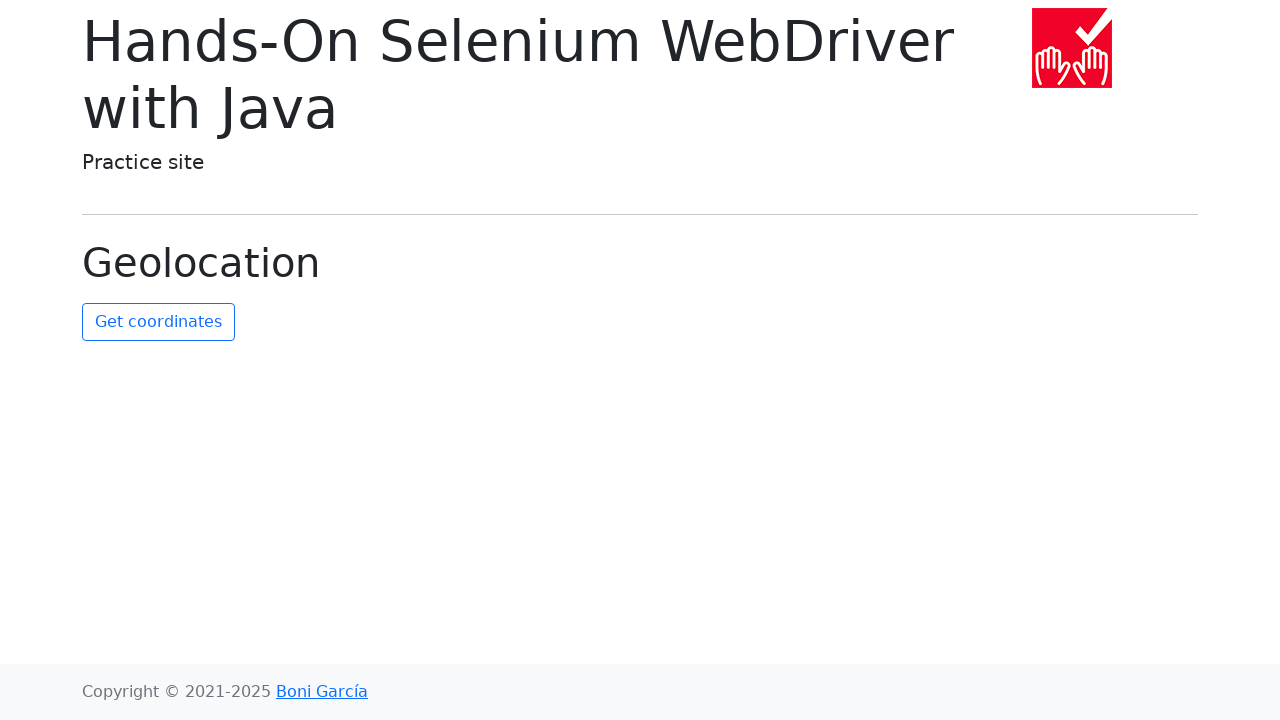

Clicked get coordinates button at (158, 322) on #get-coordinates
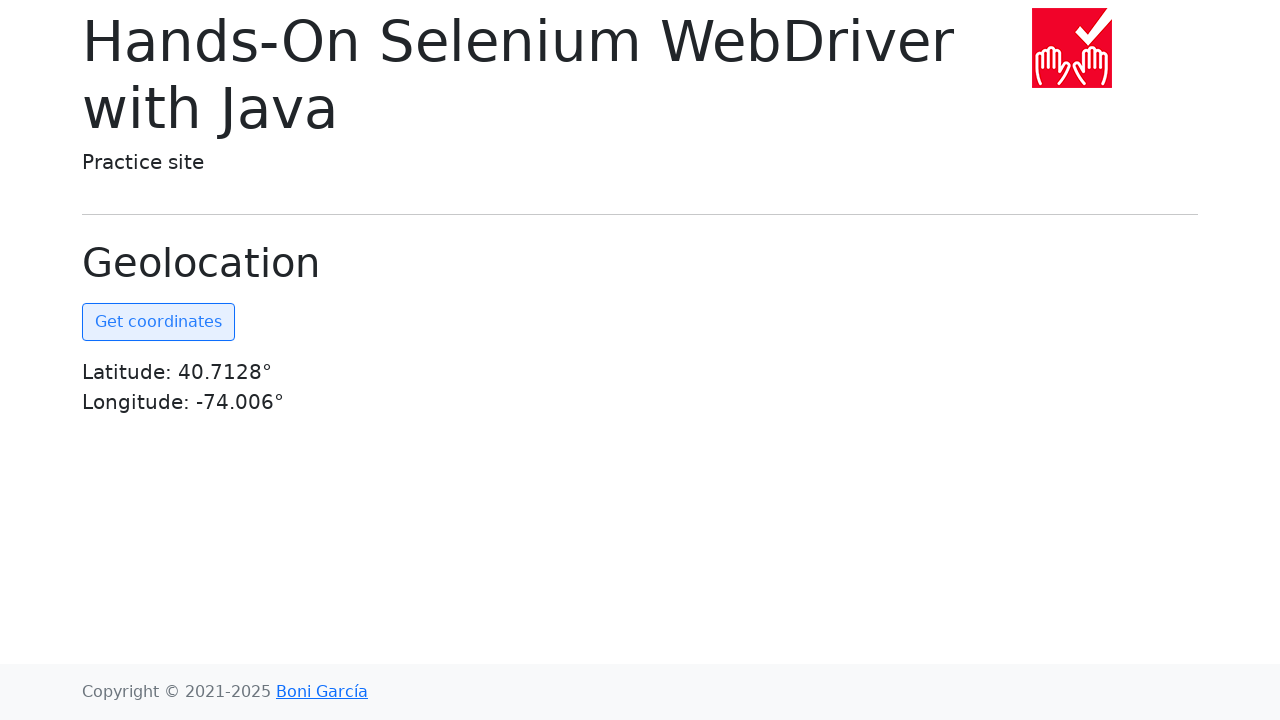

Coordinates element became visible
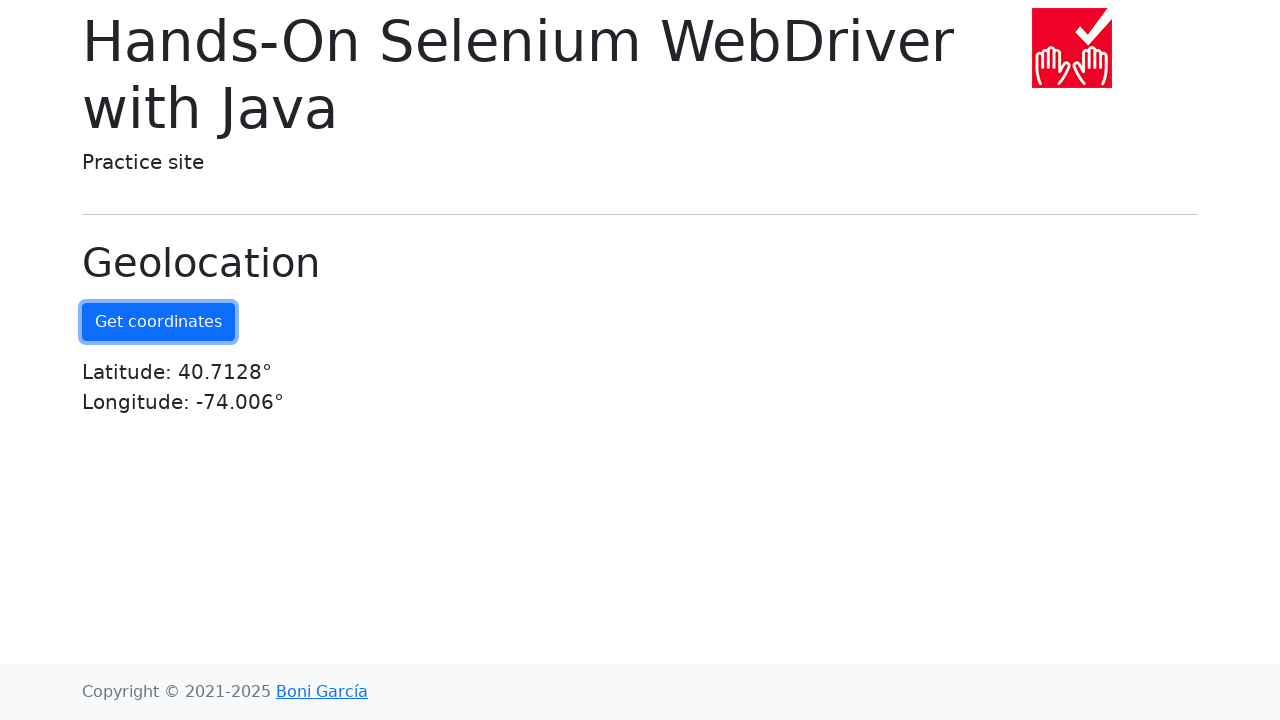

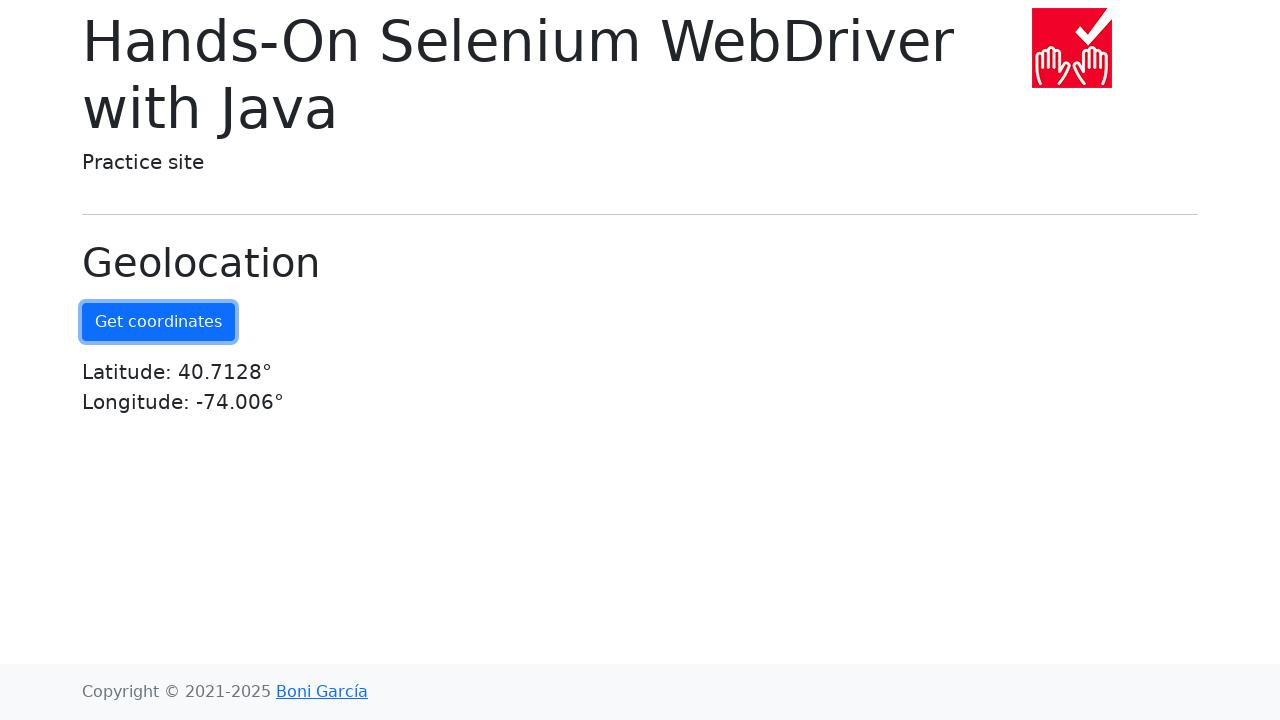